Tests page scrolling functionality by scrolling the window vertically and then scrolling within a table component

Starting URL: https://rahulshettyacademy.com/AutomationPractice/

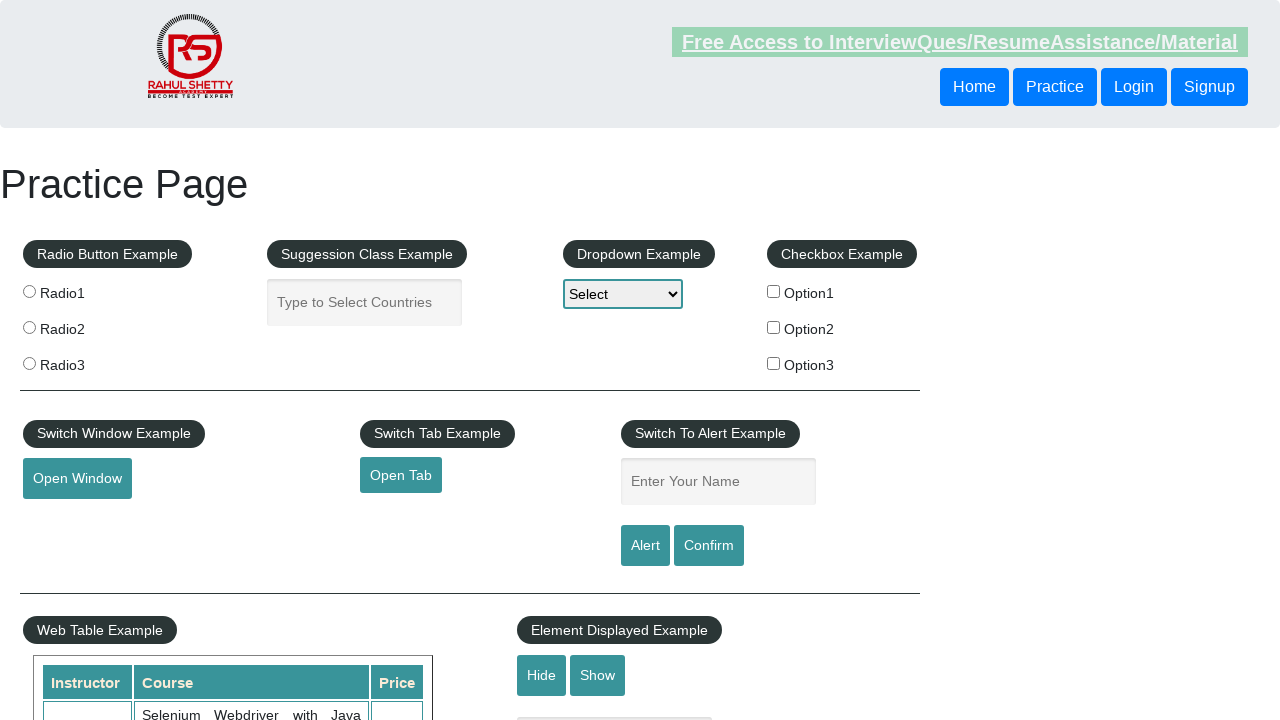

Scrolled window vertically by 600 pixels
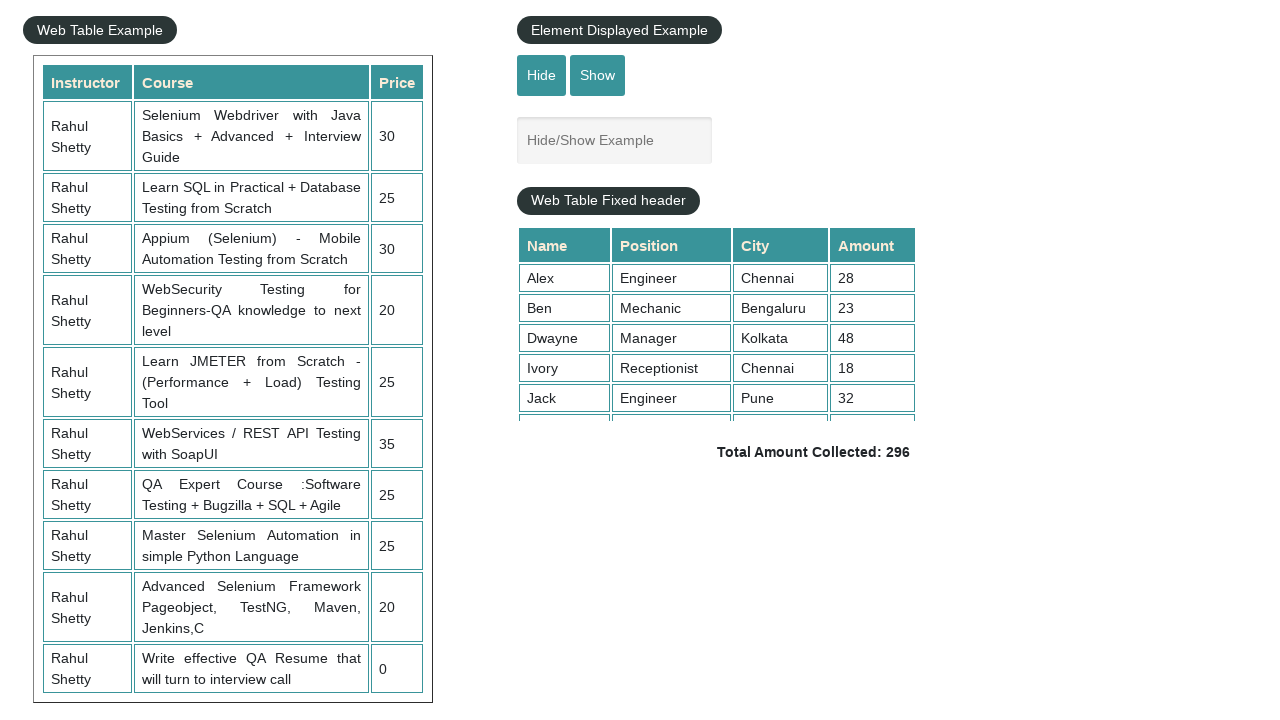

Waited 1500ms for window scroll to complete
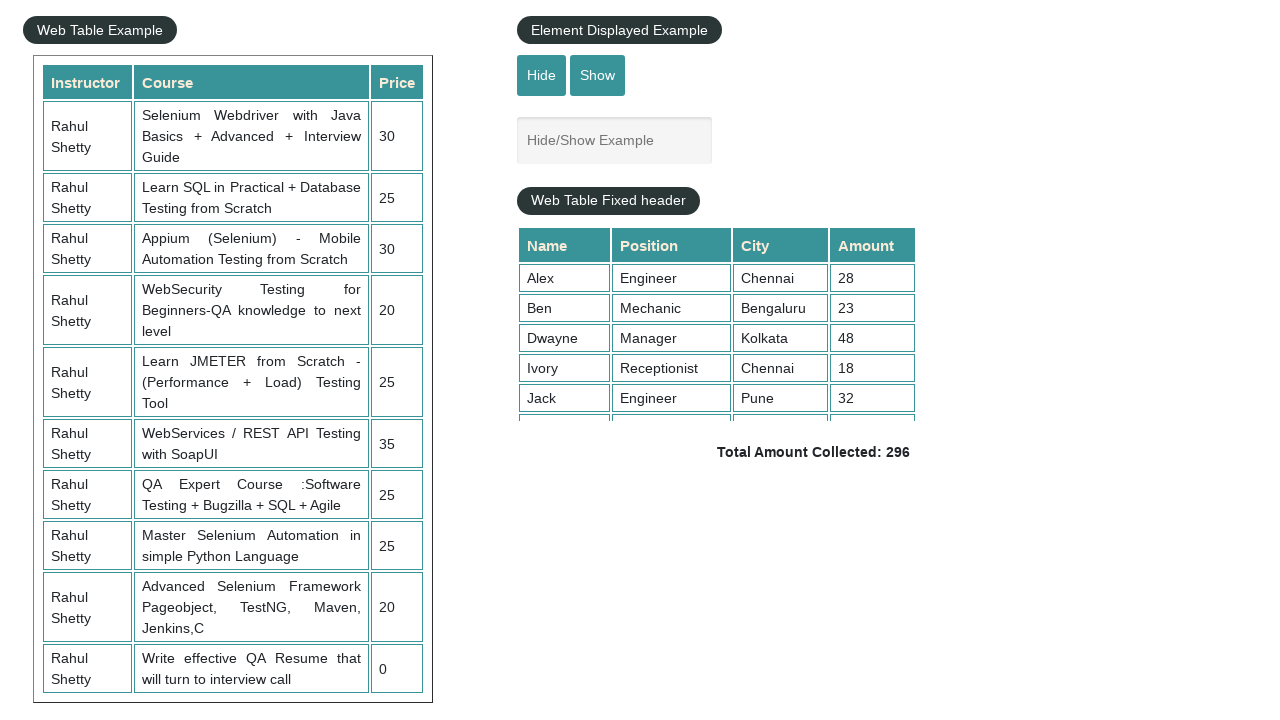

Scrolled table component to position 2000
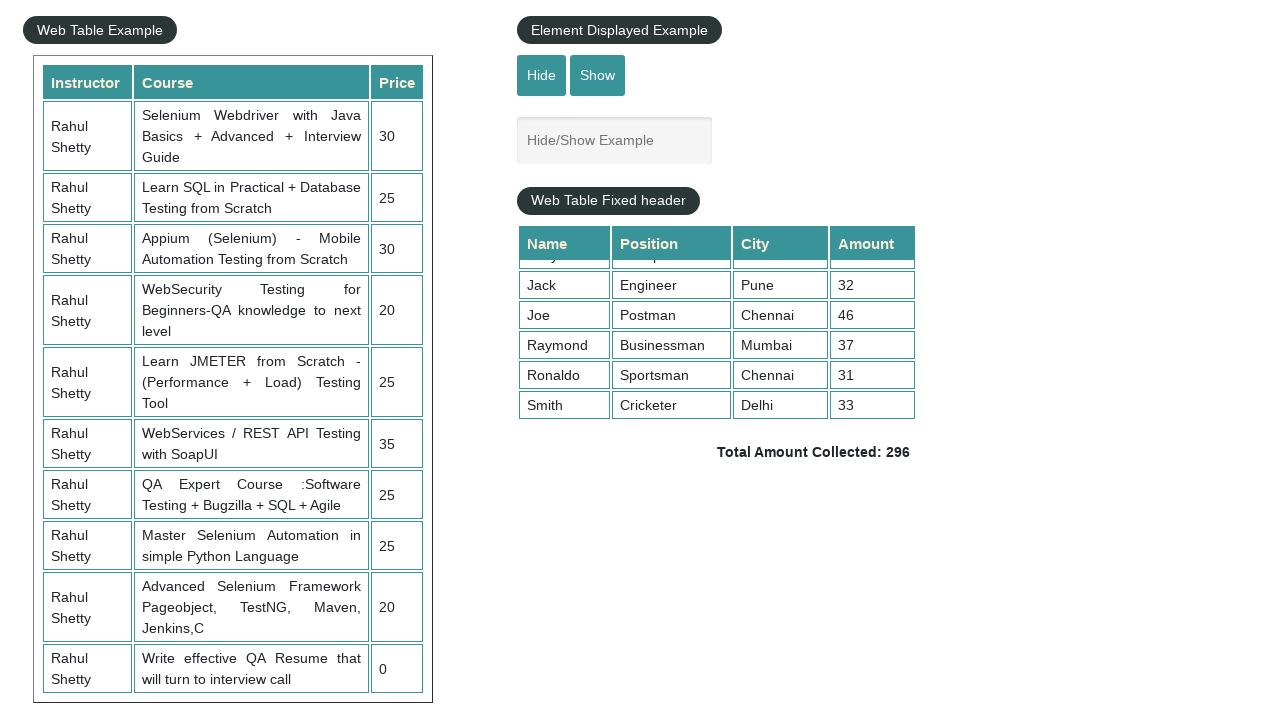

Waited 1500ms for table scroll to complete
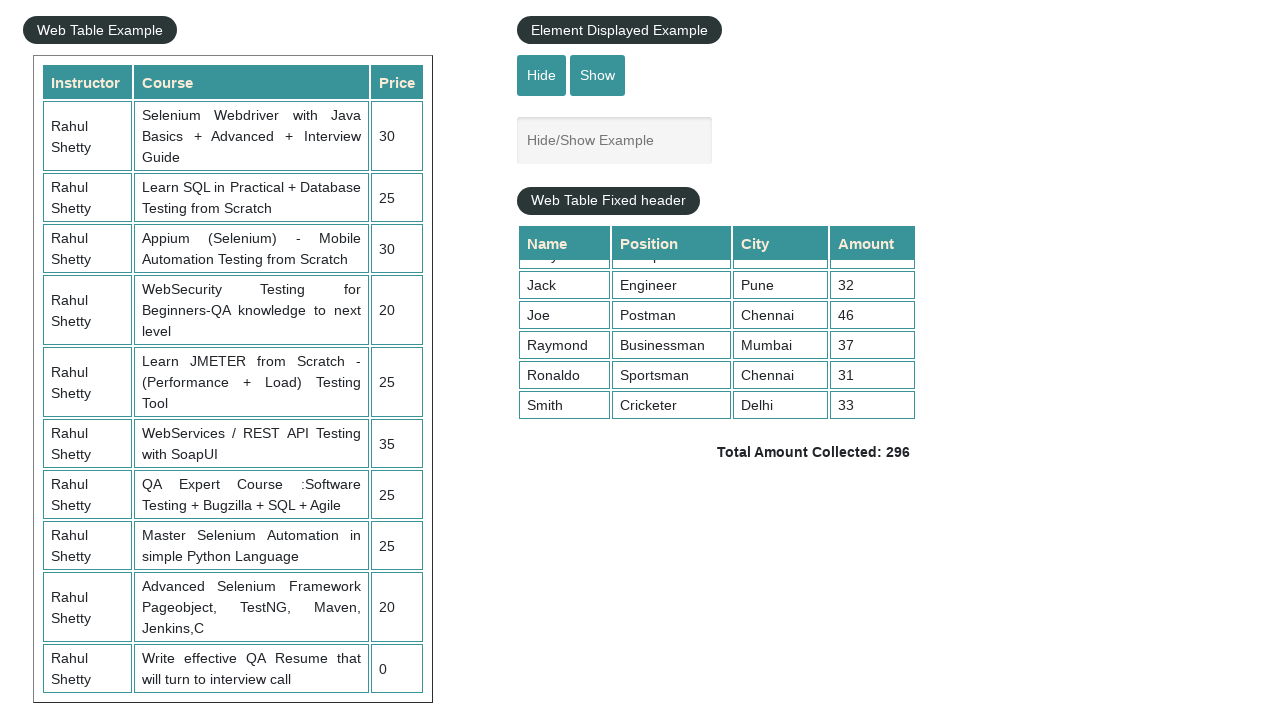

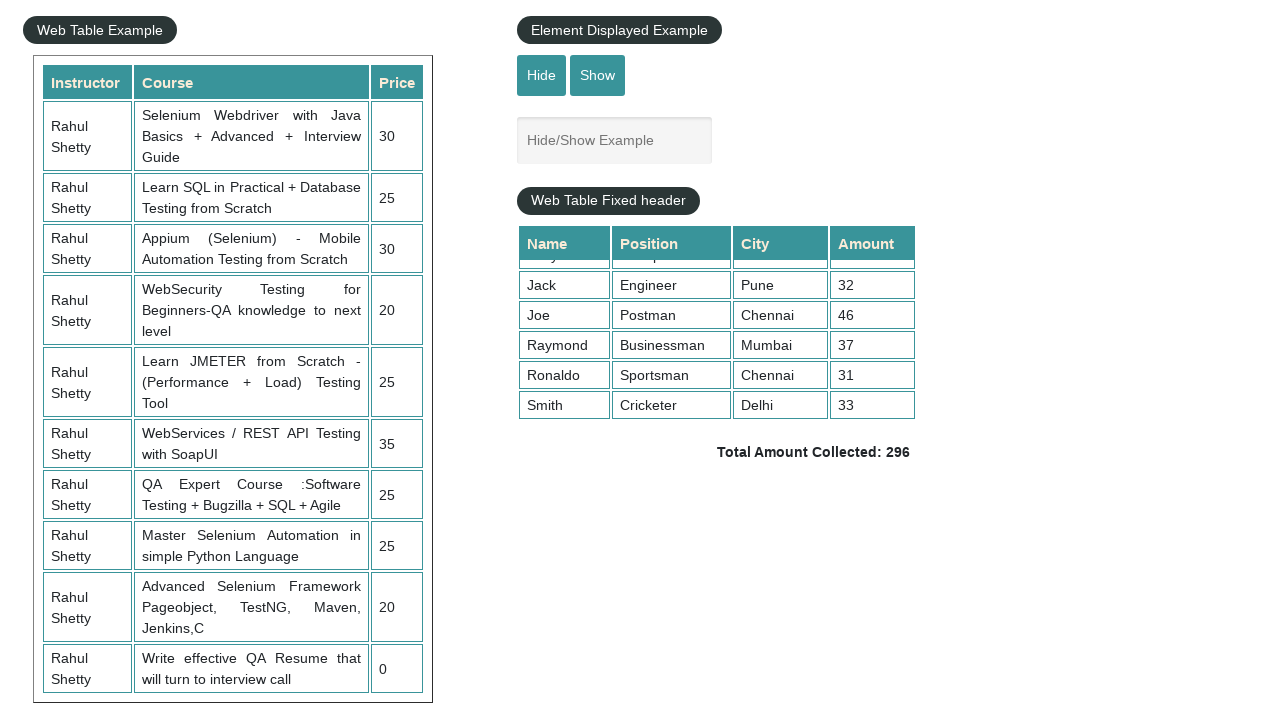